Tests checkbox selection functionality by checking both checkboxes and verifying they are selected

Starting URL: https://the-internet.herokuapp.com/checkboxes

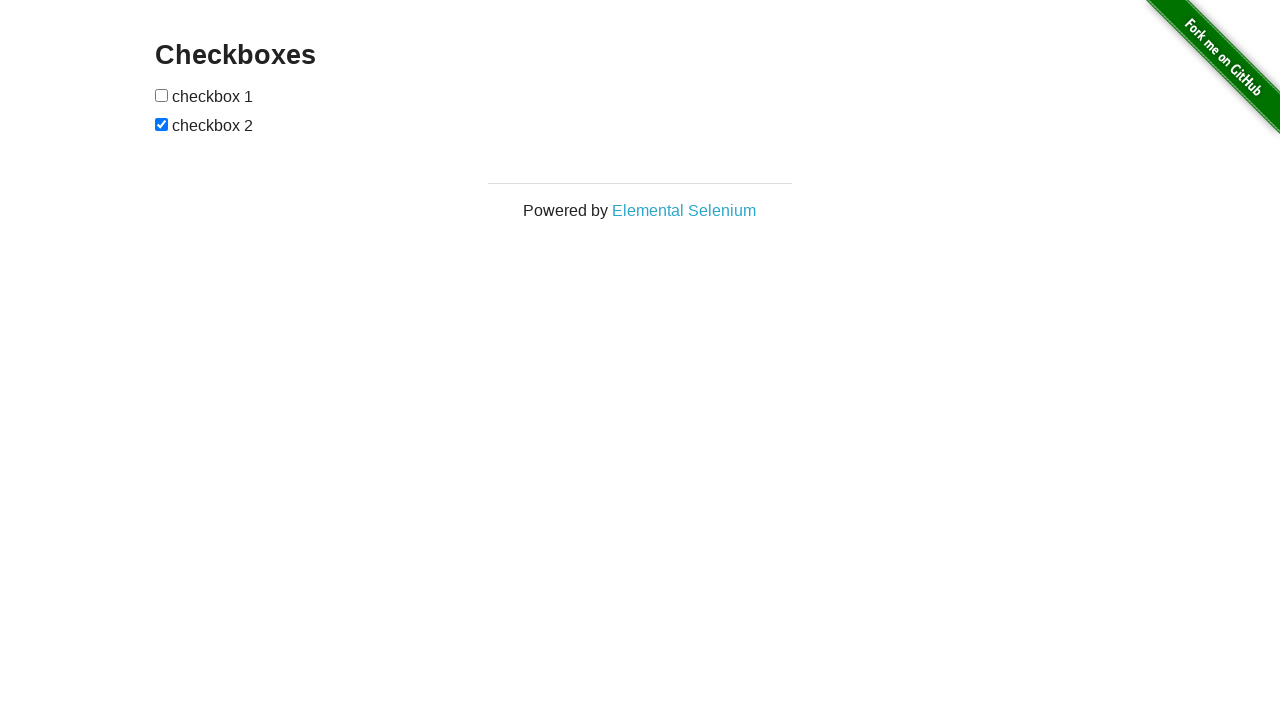

Located first checkbox element
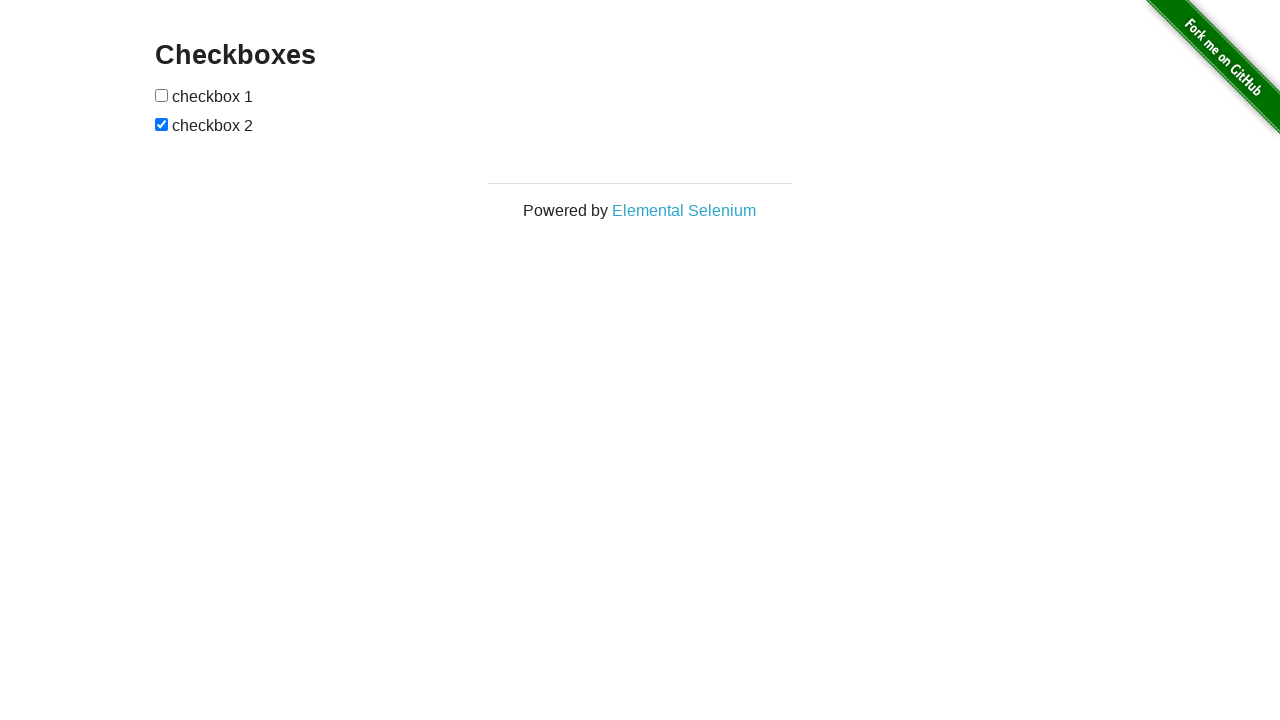

Clicked first checkbox to check it at (162, 95) on xpath=//*[@id='checkboxes']/input[1]
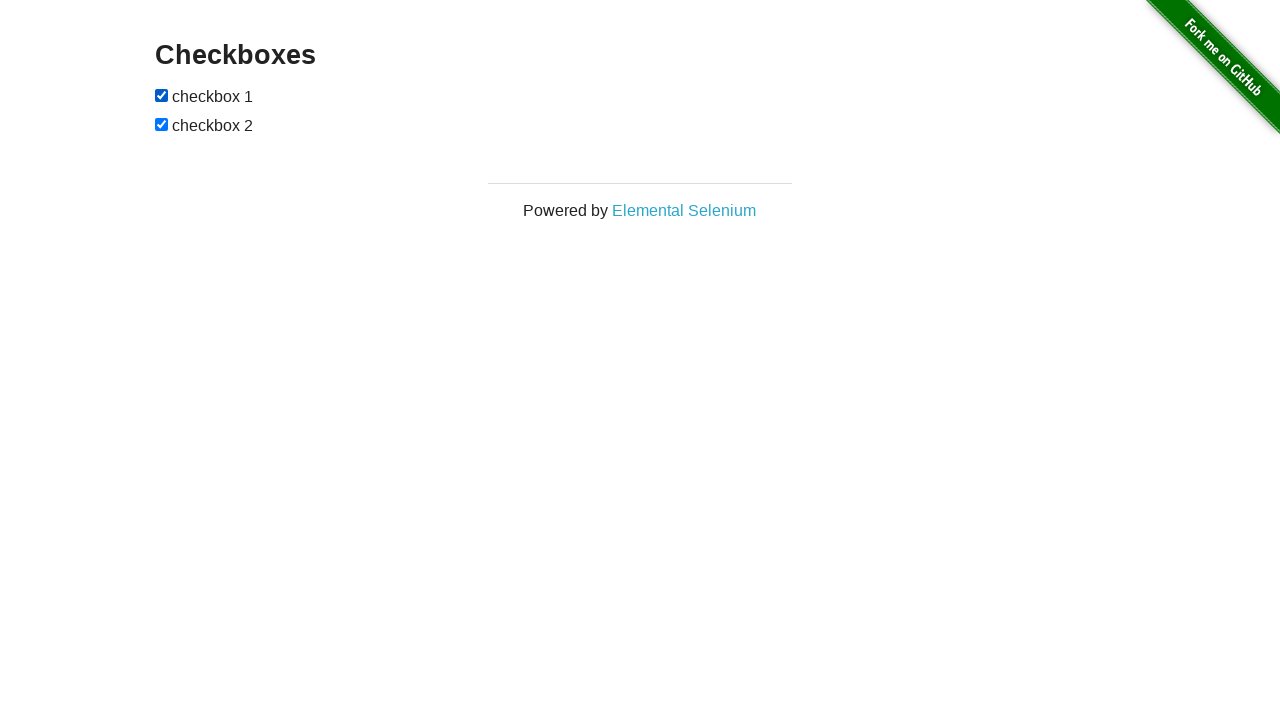

Verified first checkbox is checked
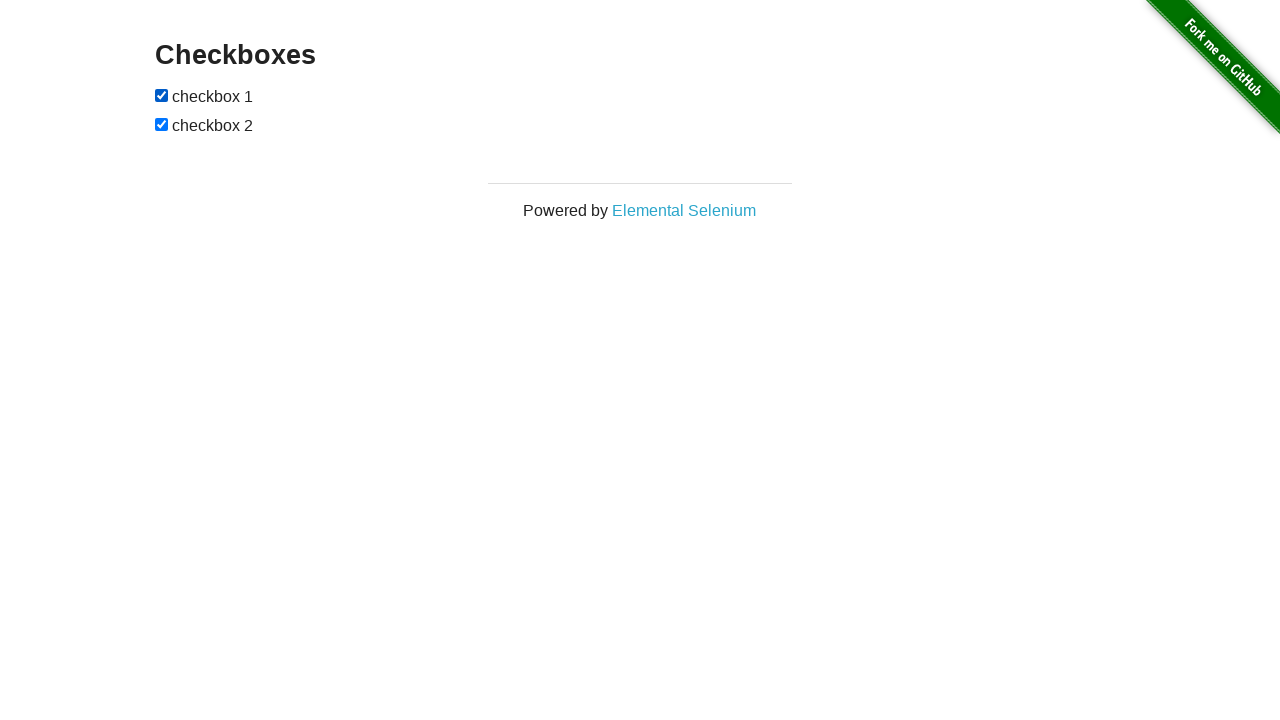

Located second checkbox element
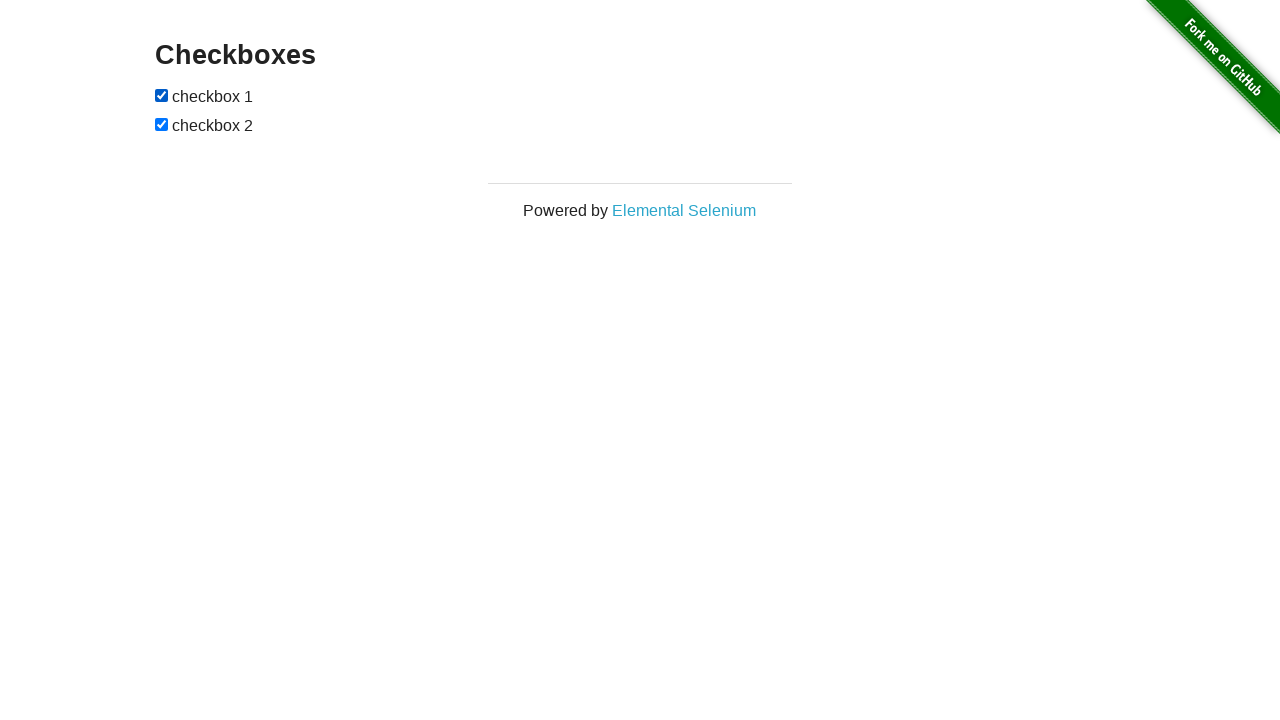

Verified second checkbox is checked
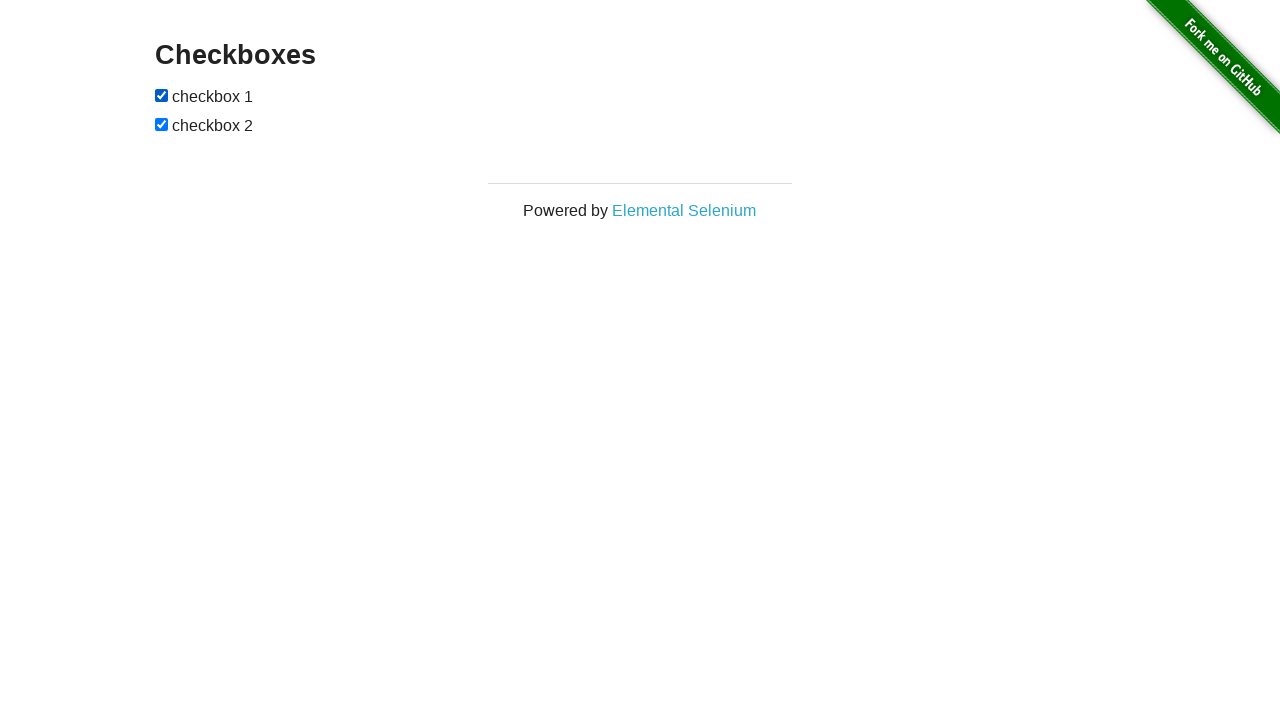

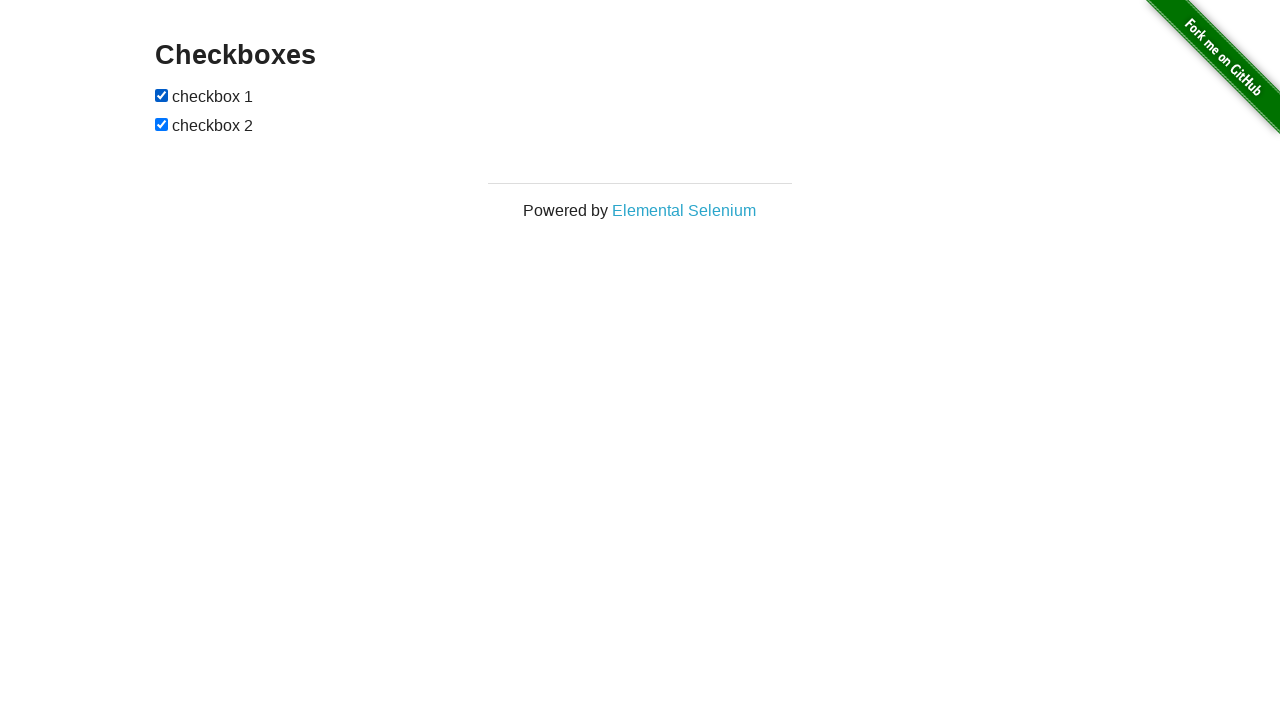